Tests iframe interaction using frame locator by ID, filling first and last name fields within the iframe

Starting URL: https://letcode.in/frame

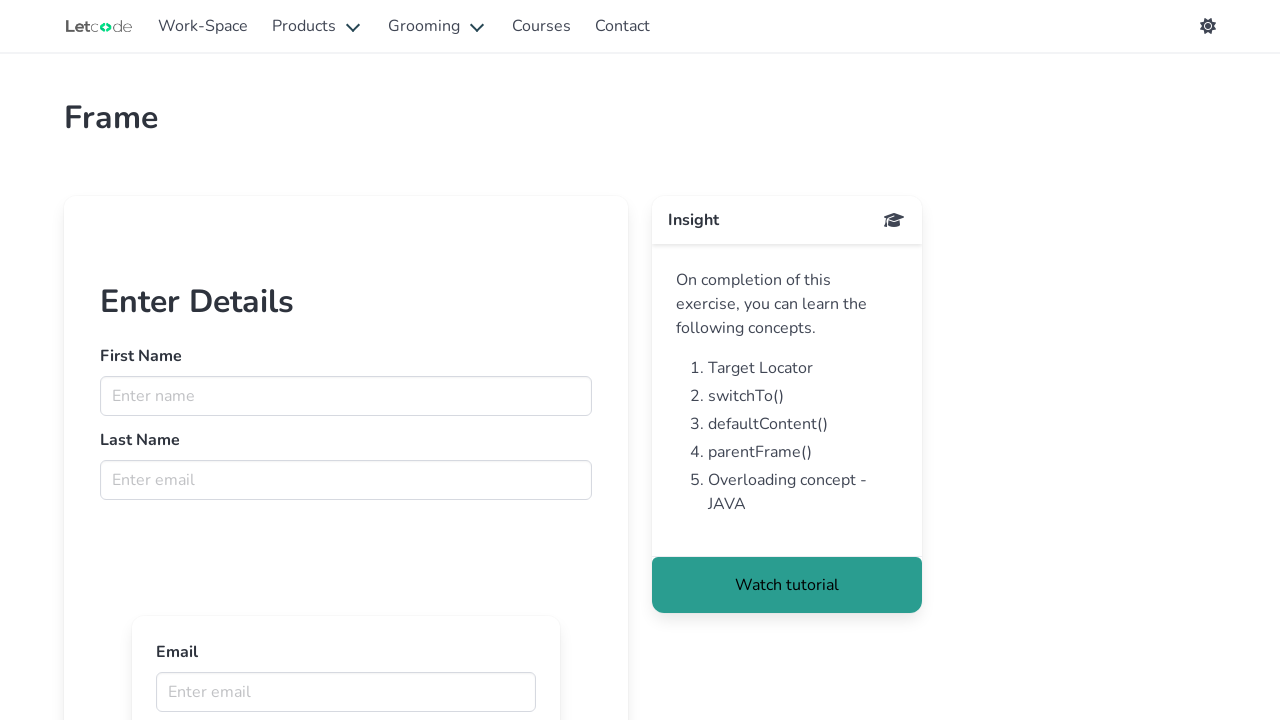

Located iframe with ID 'firstFr'
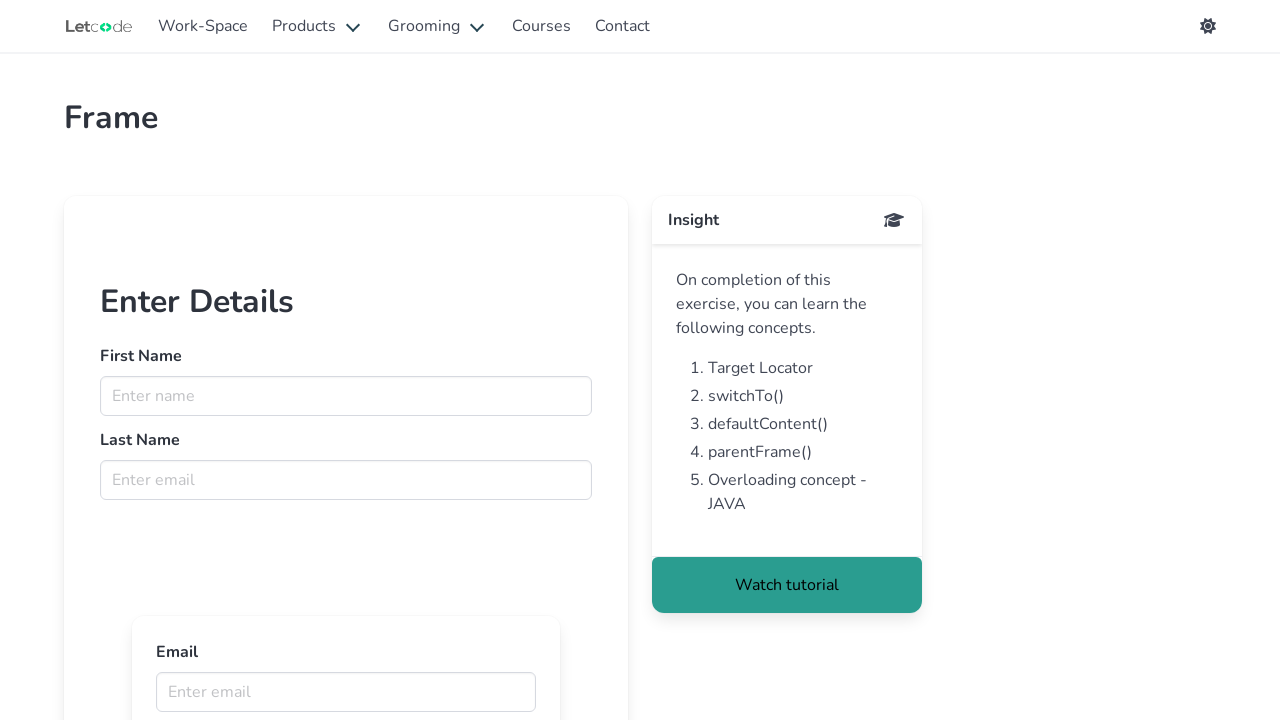

Filled first name field with 'Test1' in iframe on #firstFr >> internal:control=enter-frame >> input[name='fname']
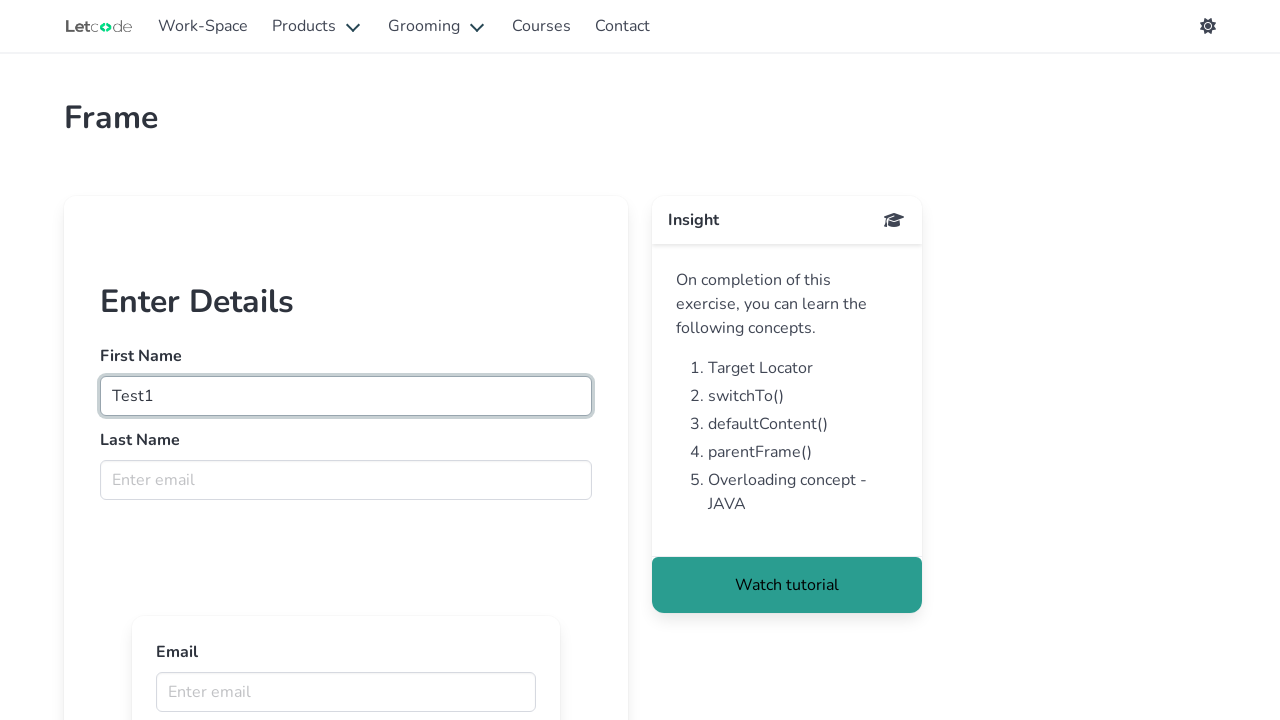

Filled last name field with 'Test2' in iframe on #firstFr >> internal:control=enter-frame >> input[name='lname']
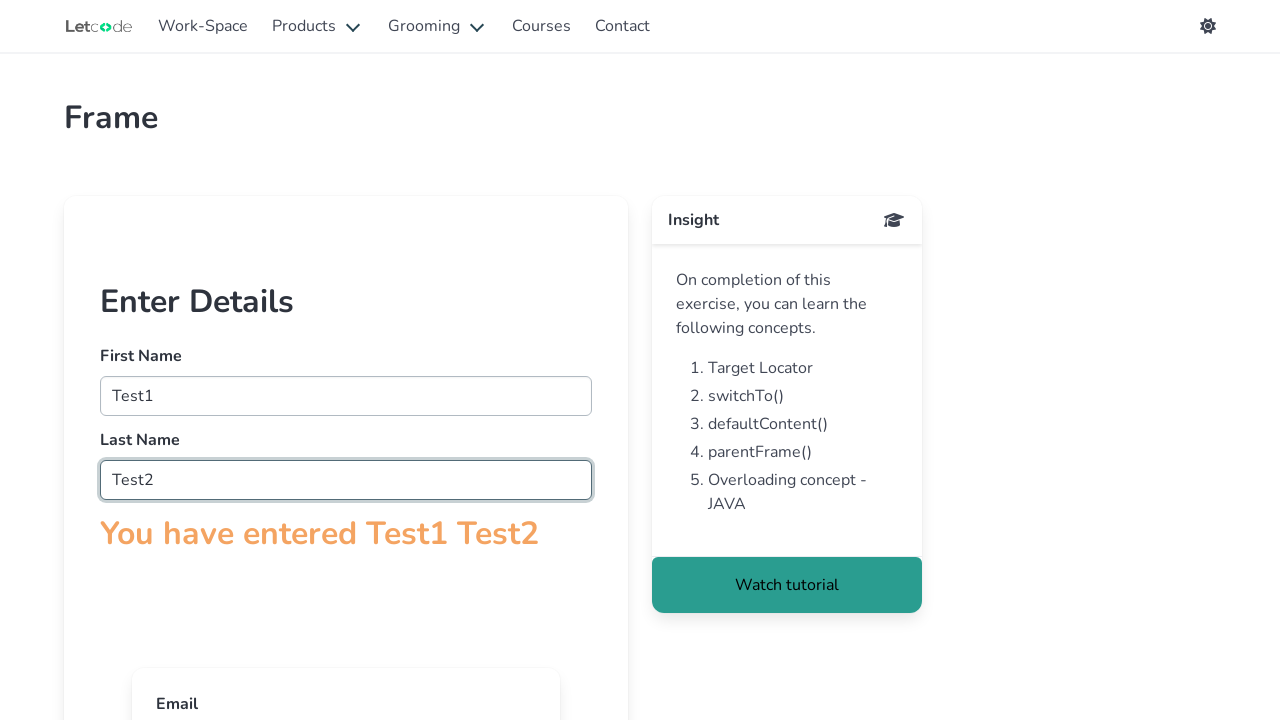

Waited 500ms for form update
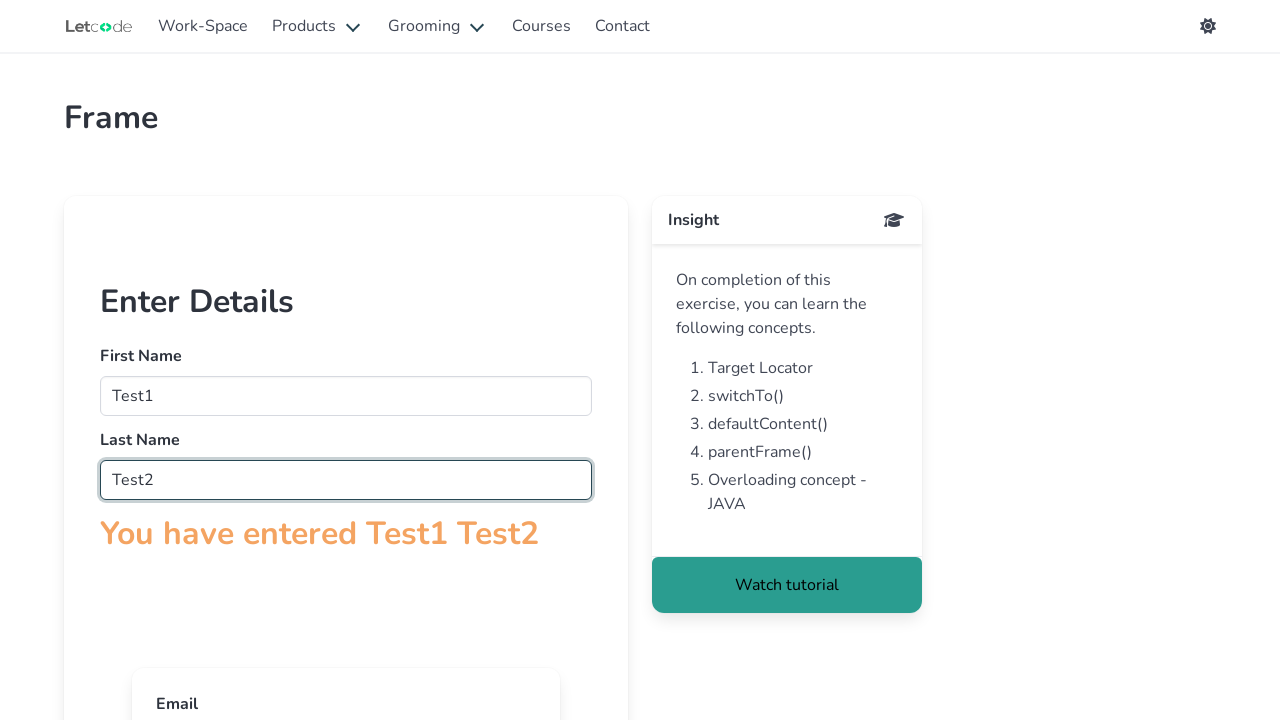

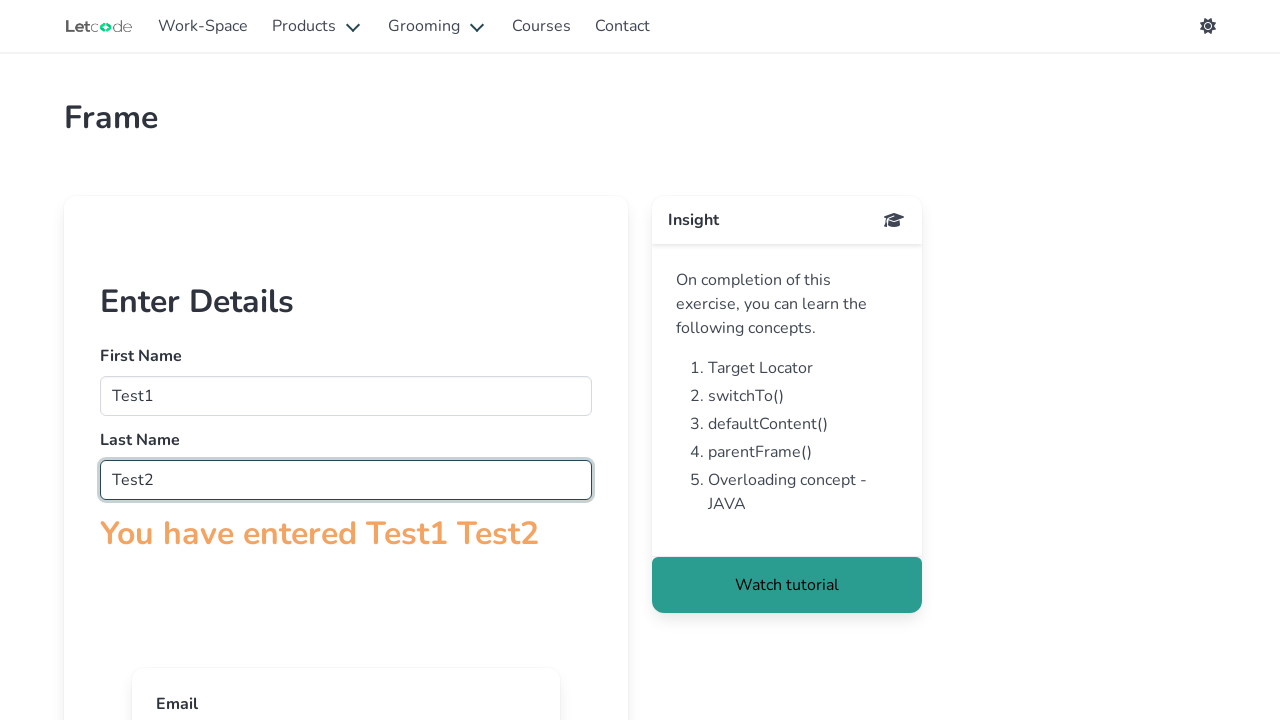